Locates a button element by name attribute and retrieves its id and value attributes

Starting URL: https://kristinek.github.io/site/examples/locators

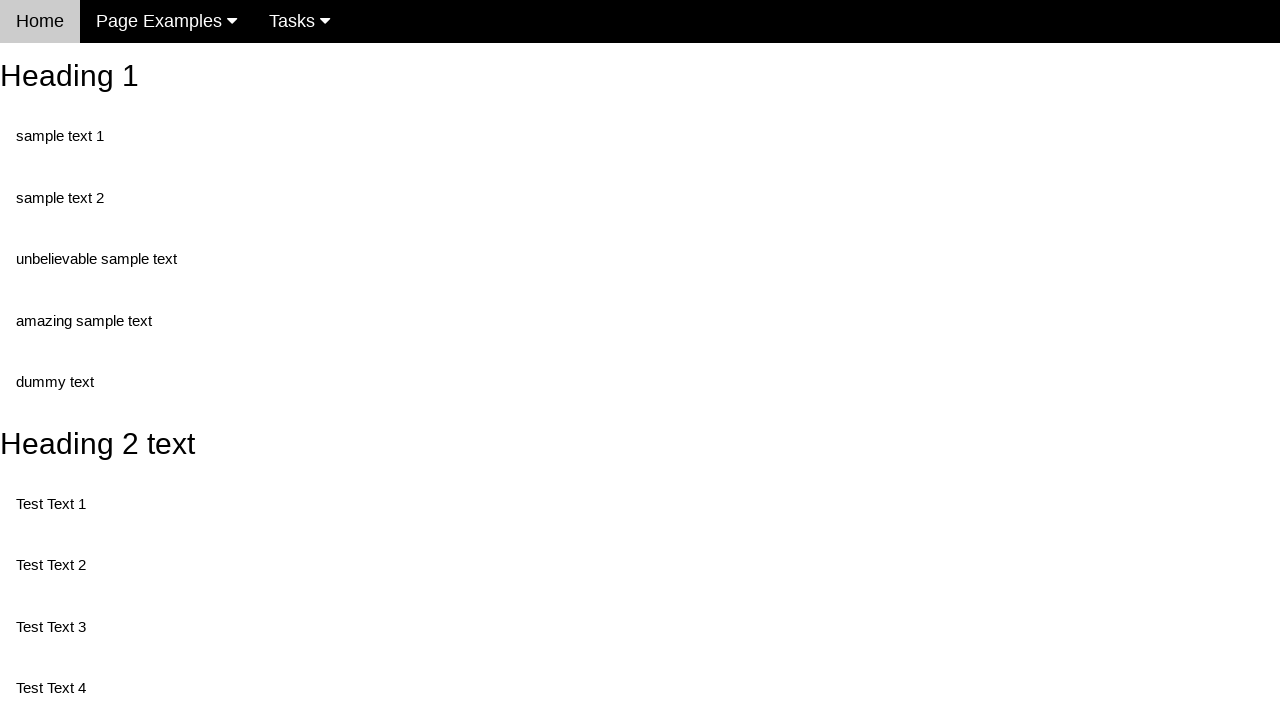

Navigated to locators example page
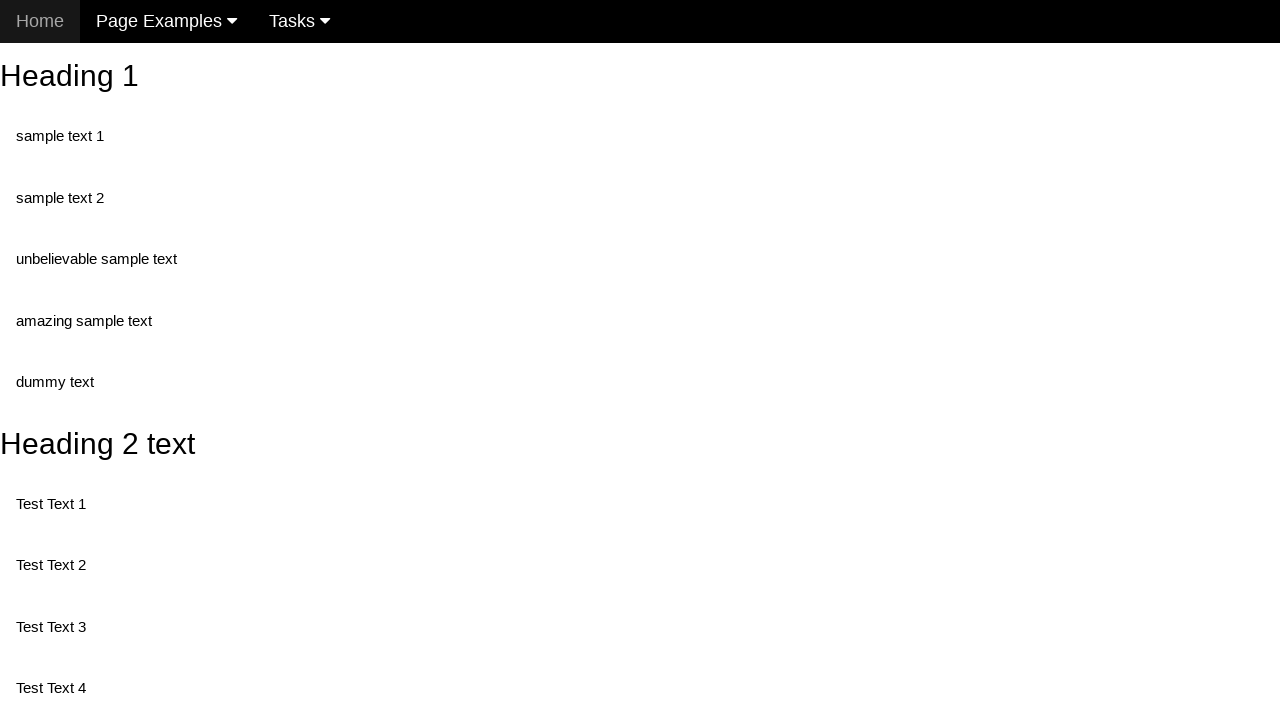

Located button element with name 'randomButton2'
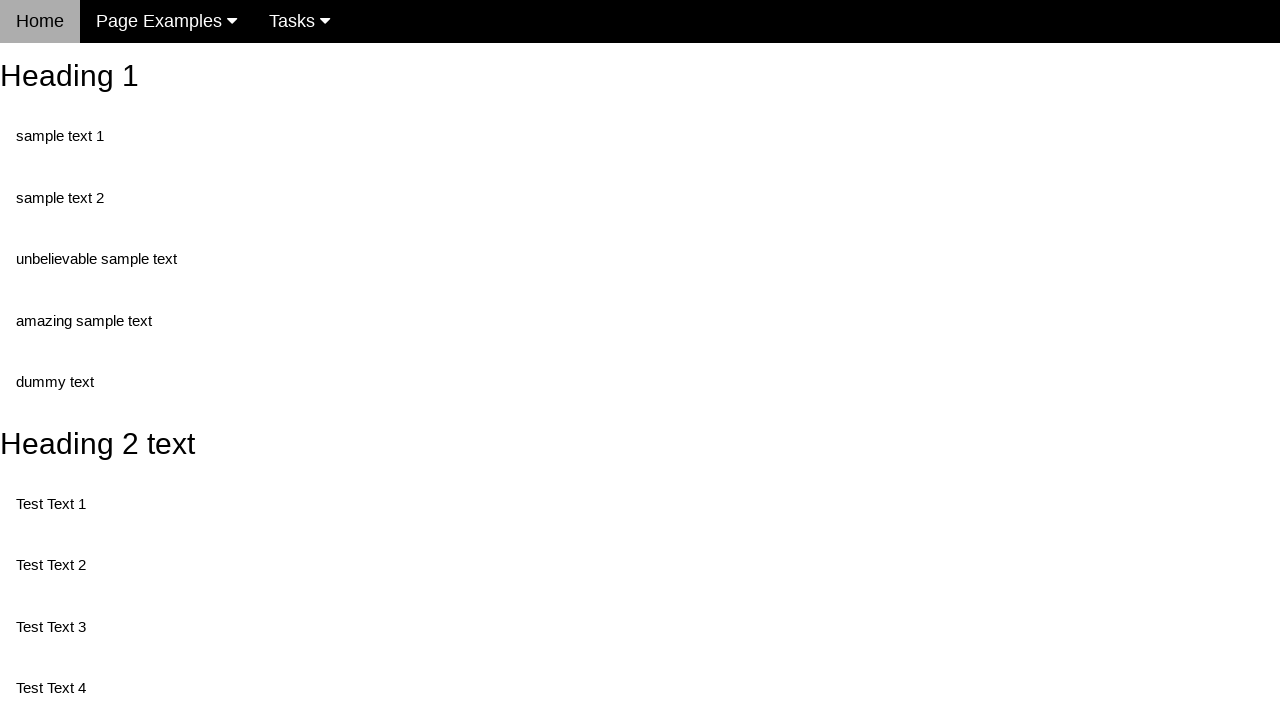

Retrieved and printed value attribute from button
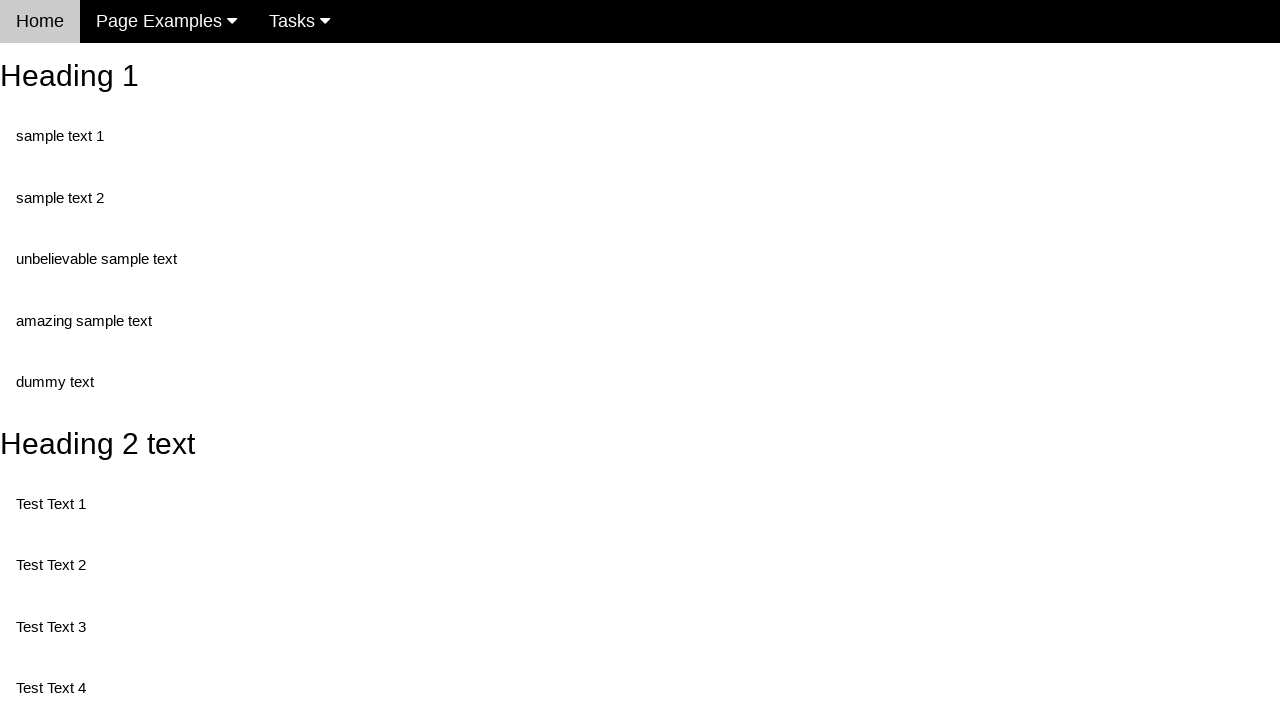

Retrieved and printed id attribute from button
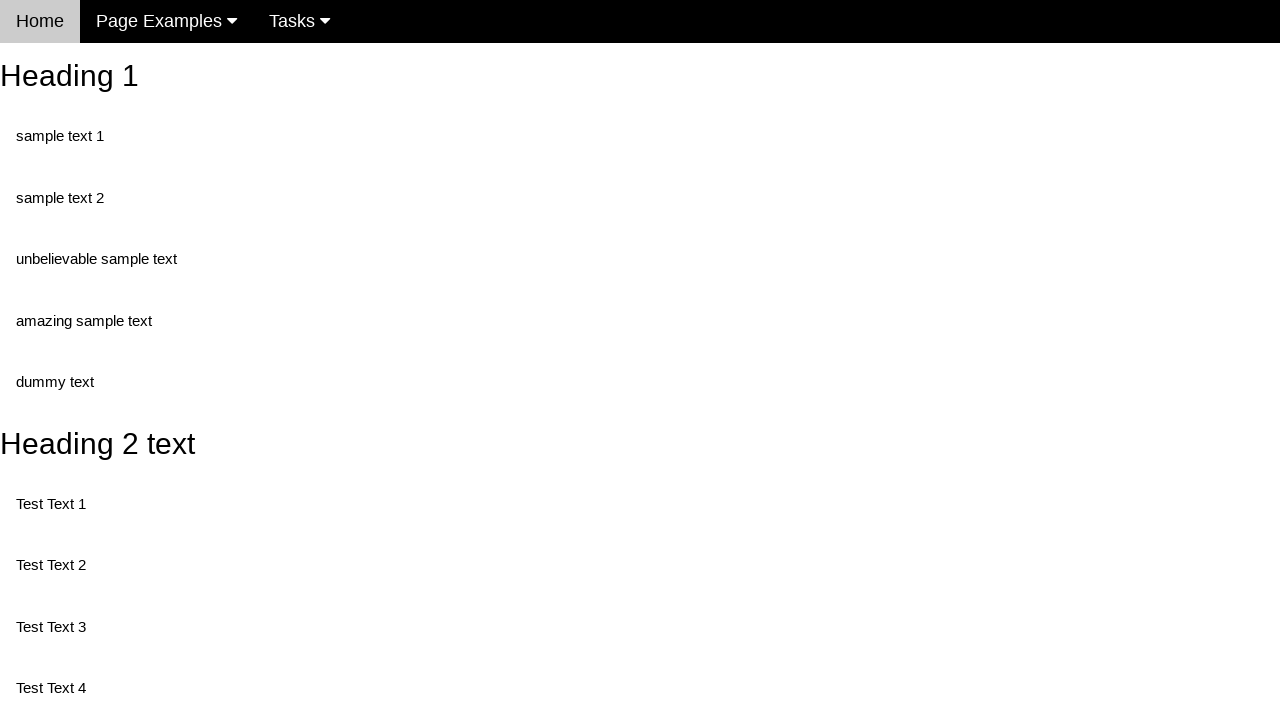

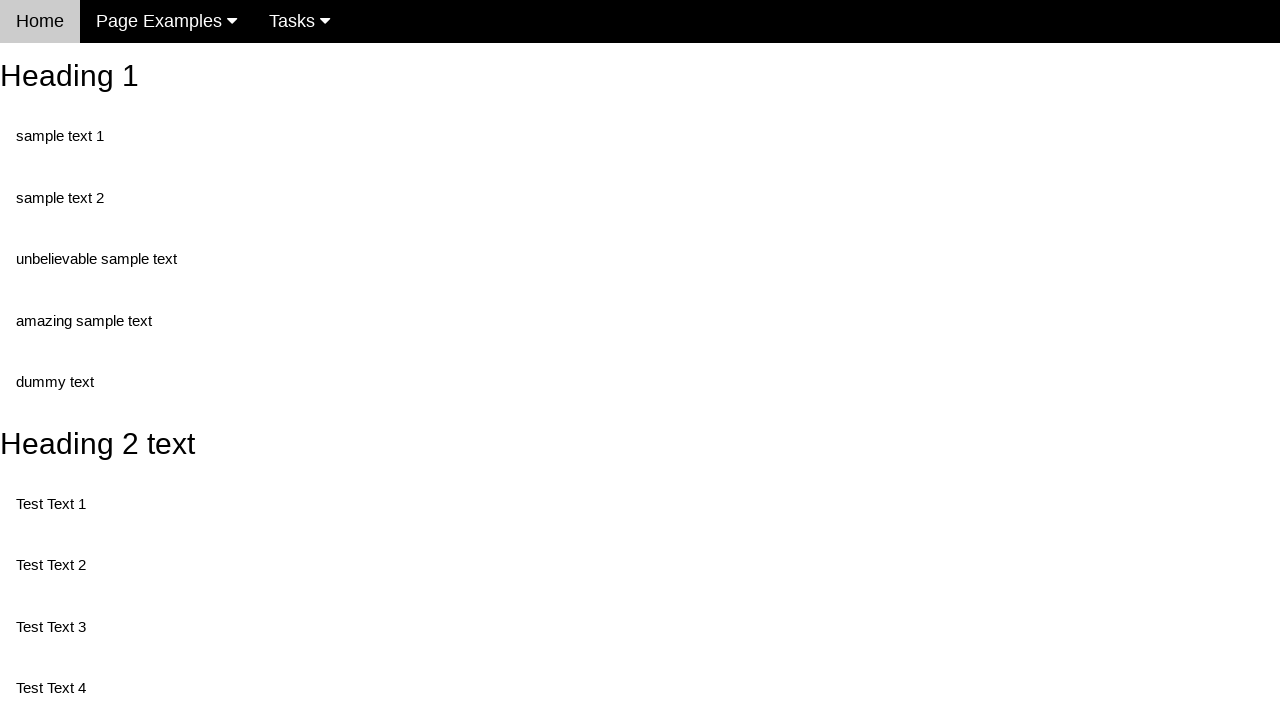